Tests notification messages by repeatedly clicking to trigger success notifications

Starting URL: http://the-internet.herokuapp.com/

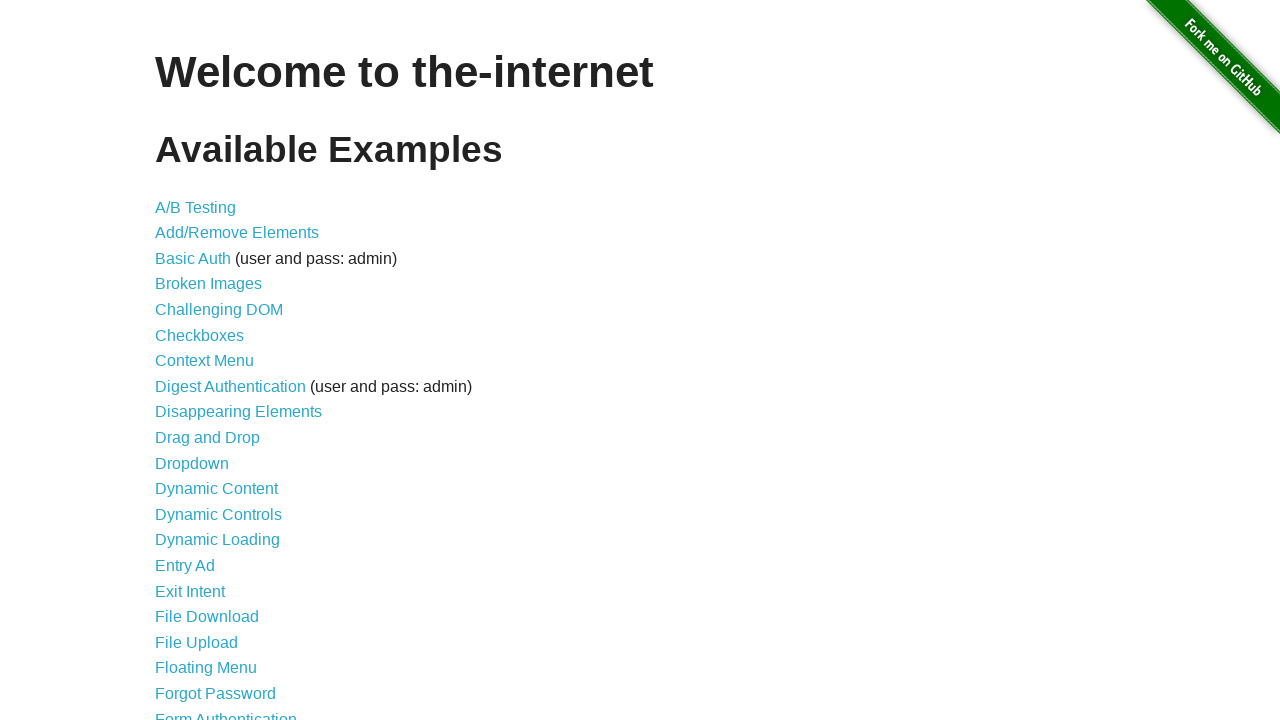

Clicked on Notification Messages link at (234, 420) on text=Notification Messages
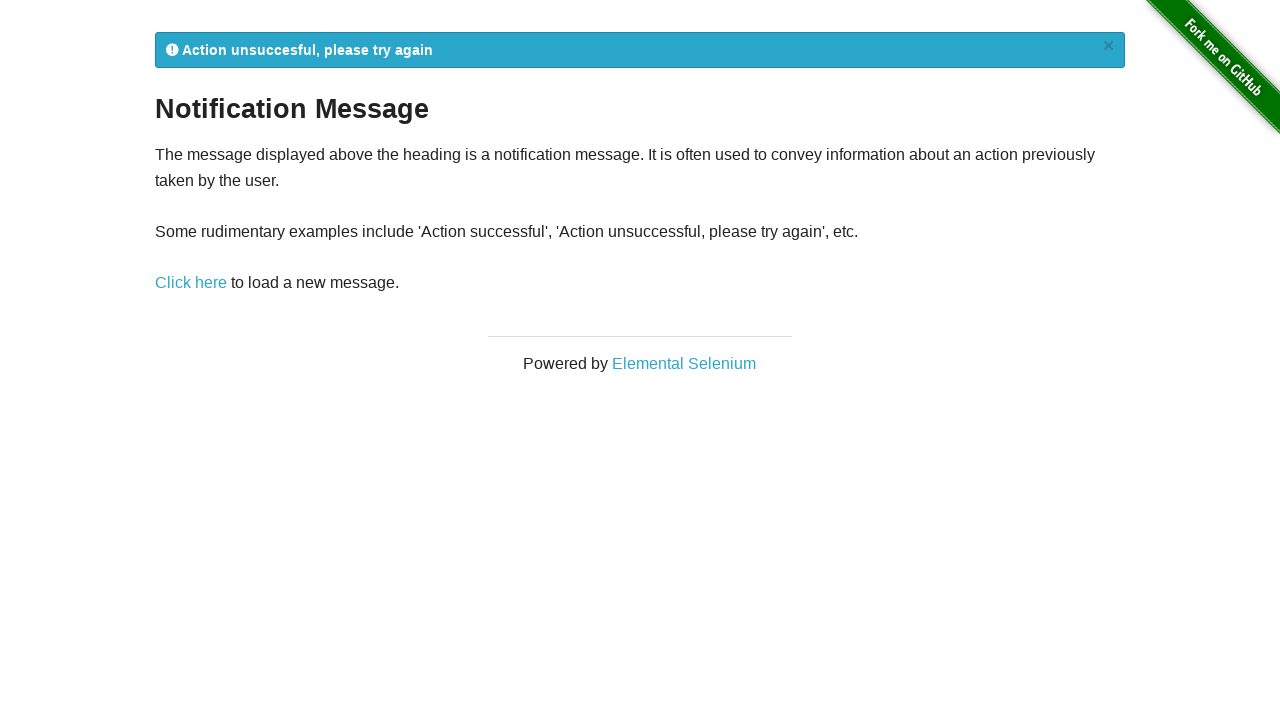

Clicked notification trigger button at (191, 283) on a:has-text('Click here')
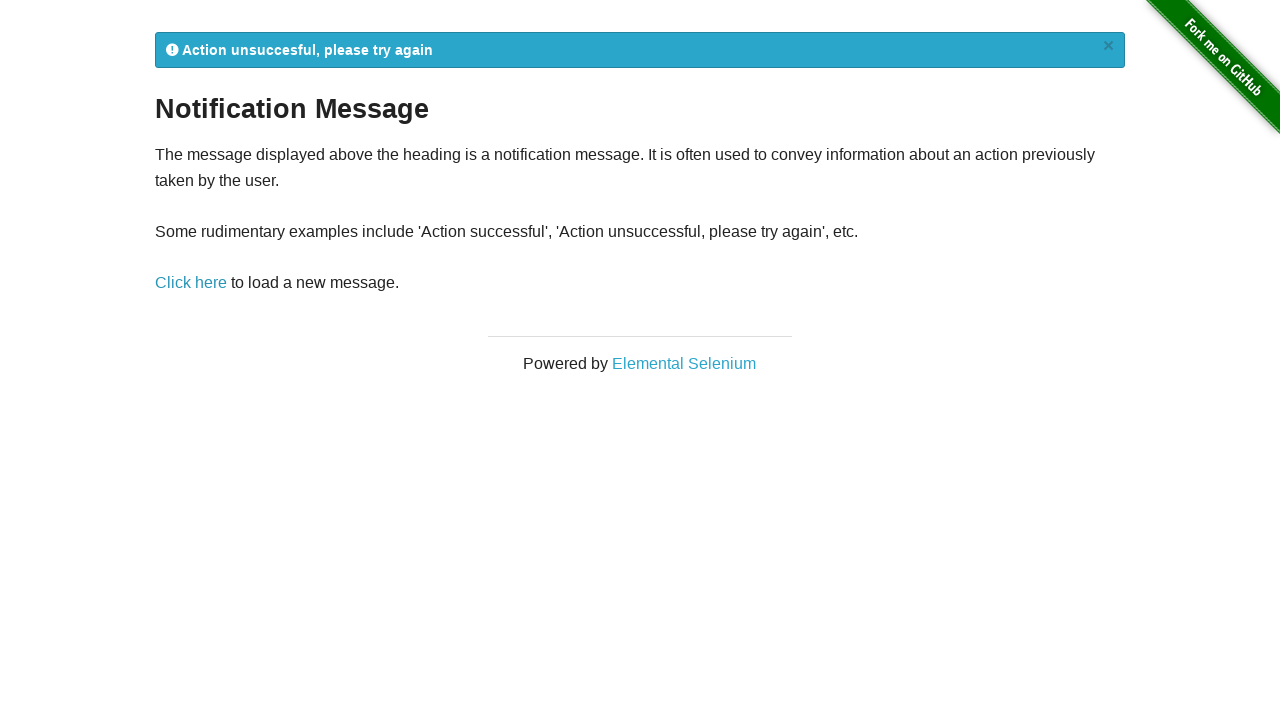

Clicked notification trigger button at (191, 283) on a:has-text('Click here')
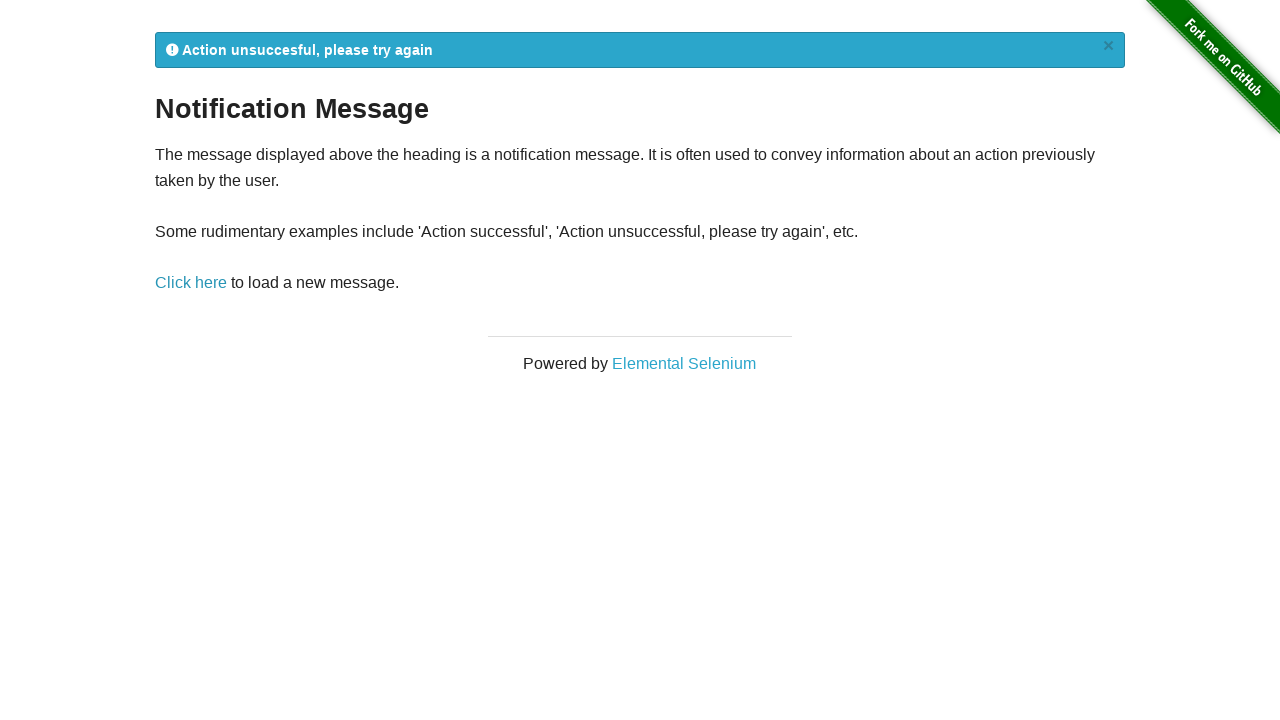

Clicked notification trigger button at (191, 283) on a:has-text('Click here')
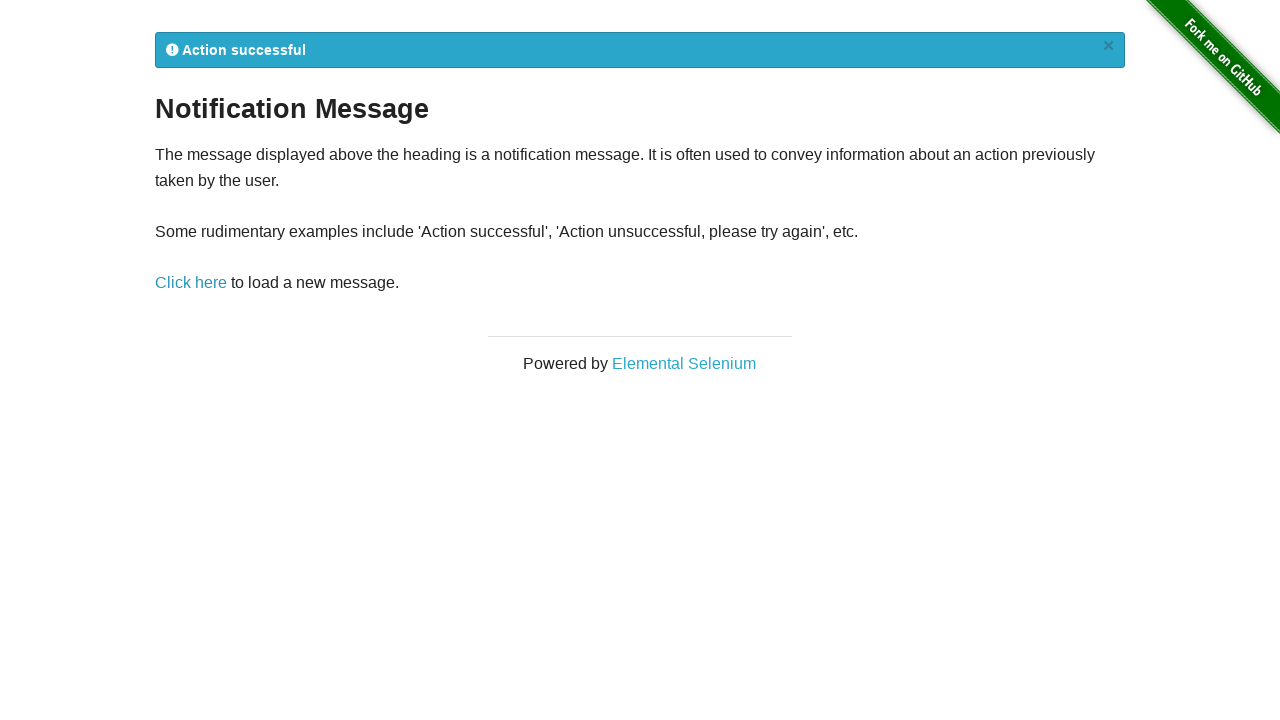

Success notification appeared, breaking loop
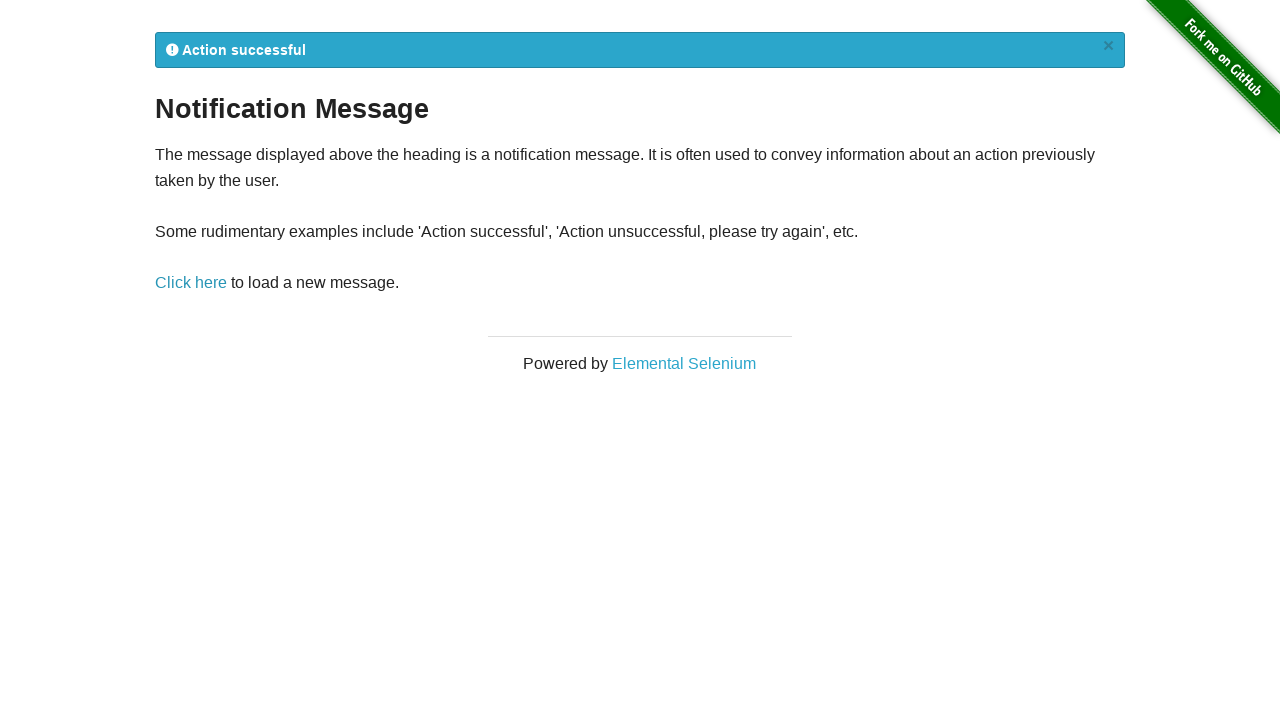

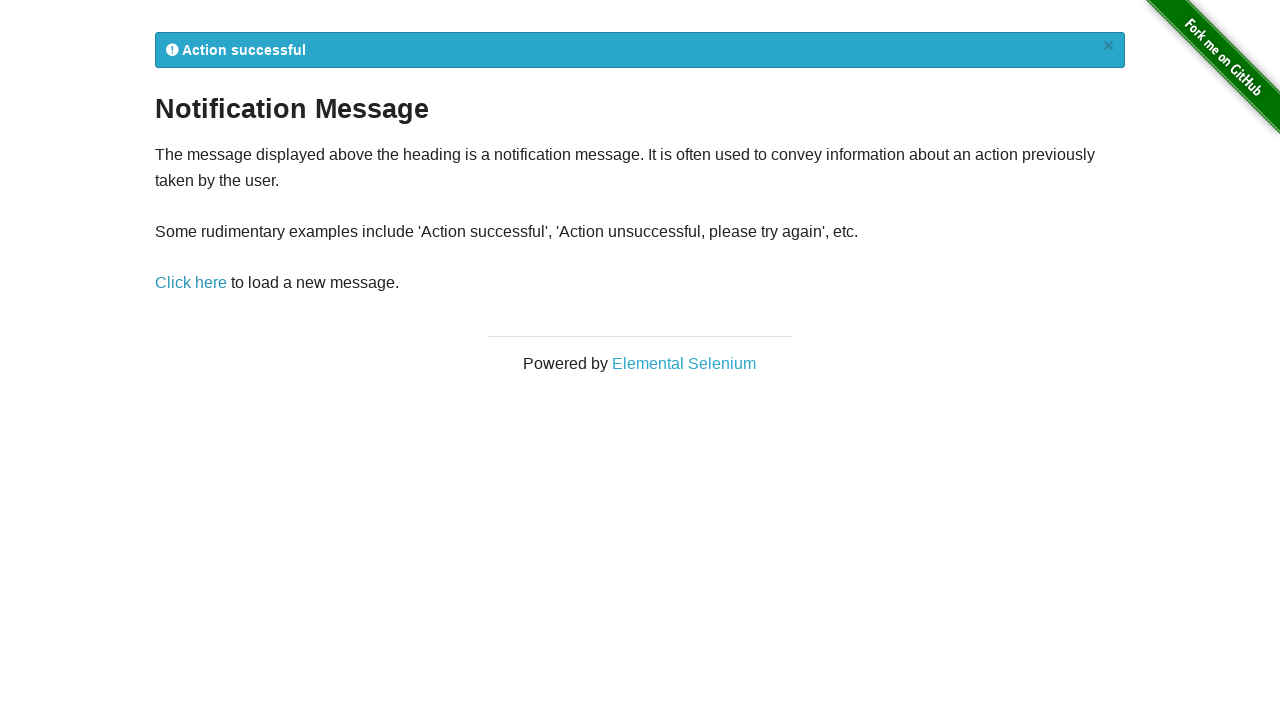